Navigates to omayo.blogspot.com and locates a form input field by name to verify its presence and accessibility on the page

Starting URL: http://omayo.blogspot.com/

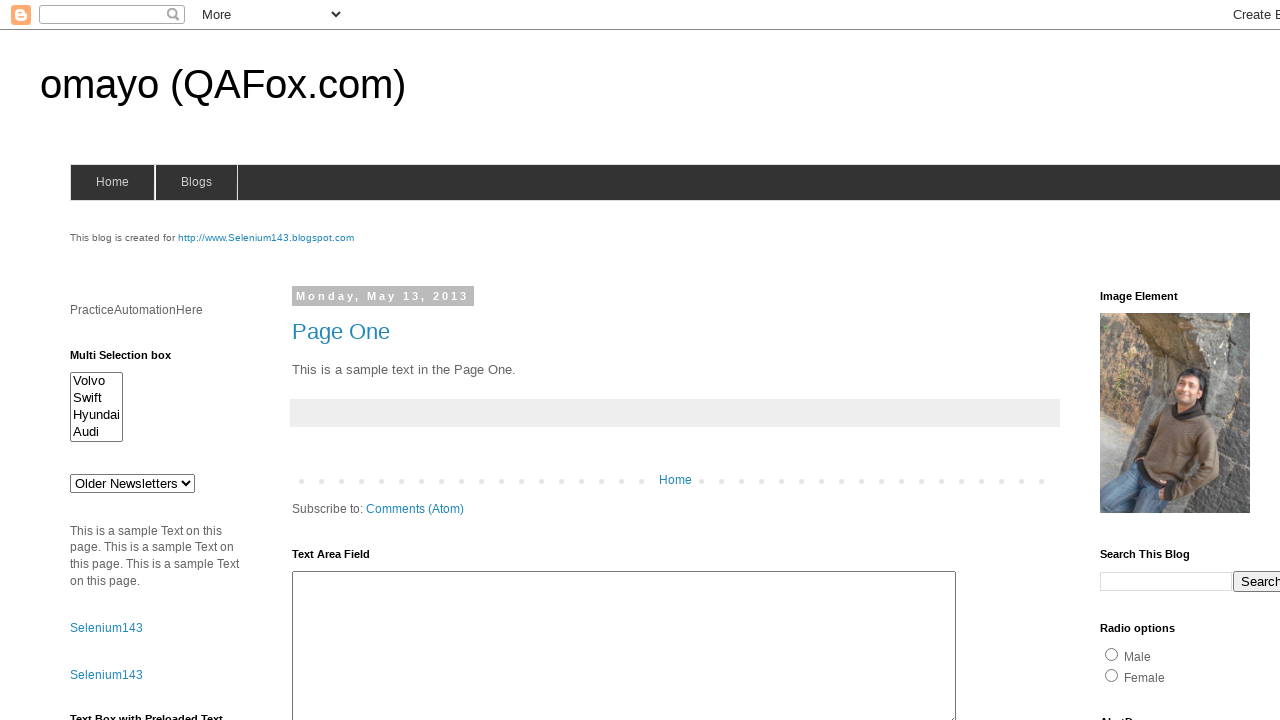

Navigated to omayo.blogspot.com
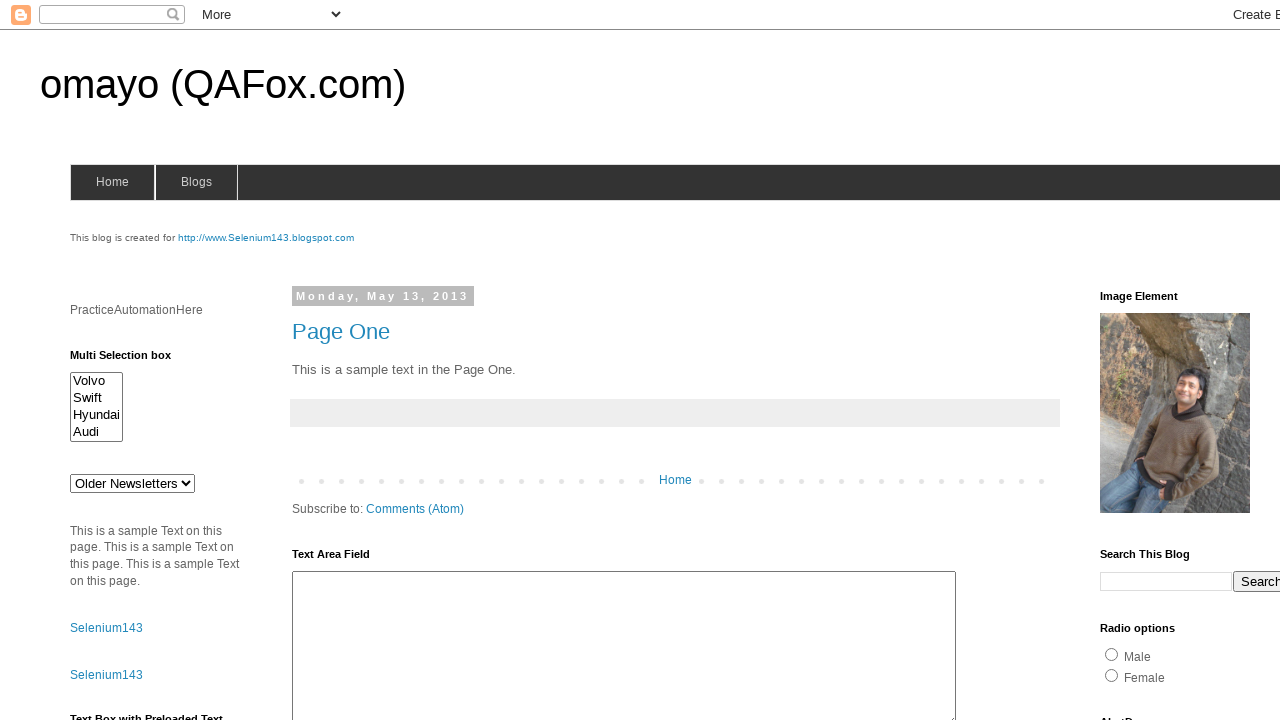

Located form input field by name 'fname'
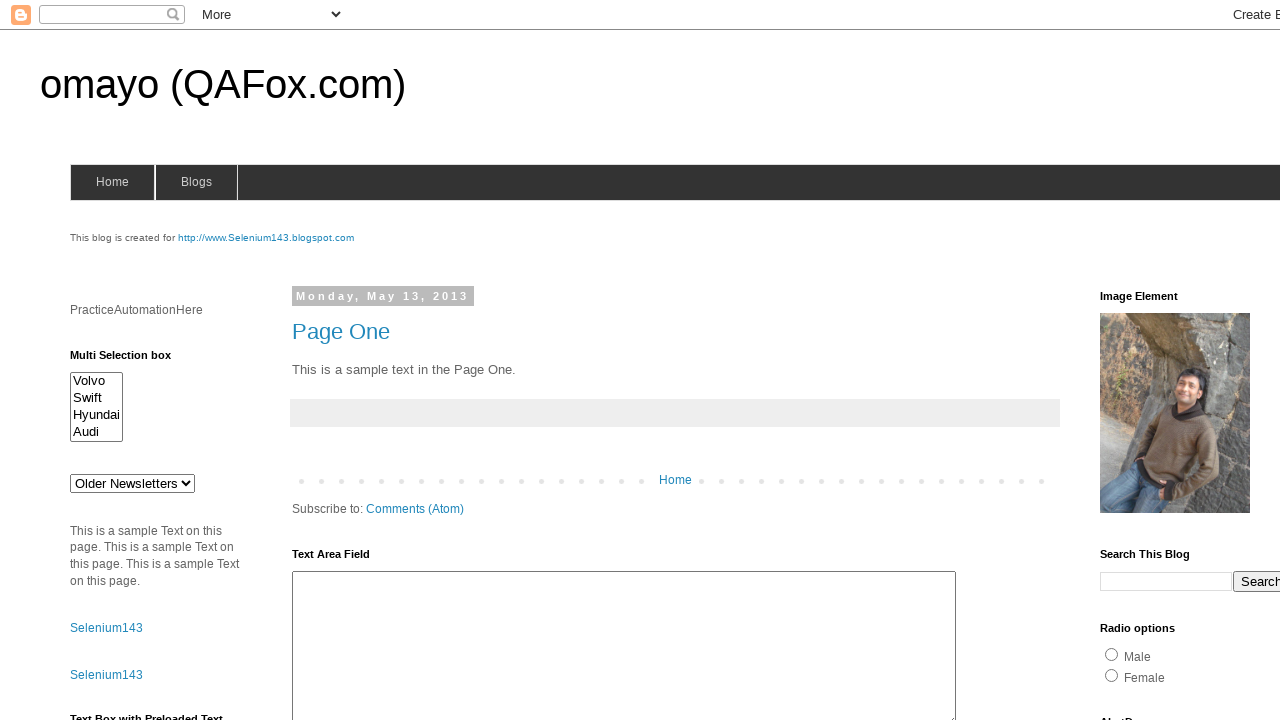

Verified fname input field is visible on the page
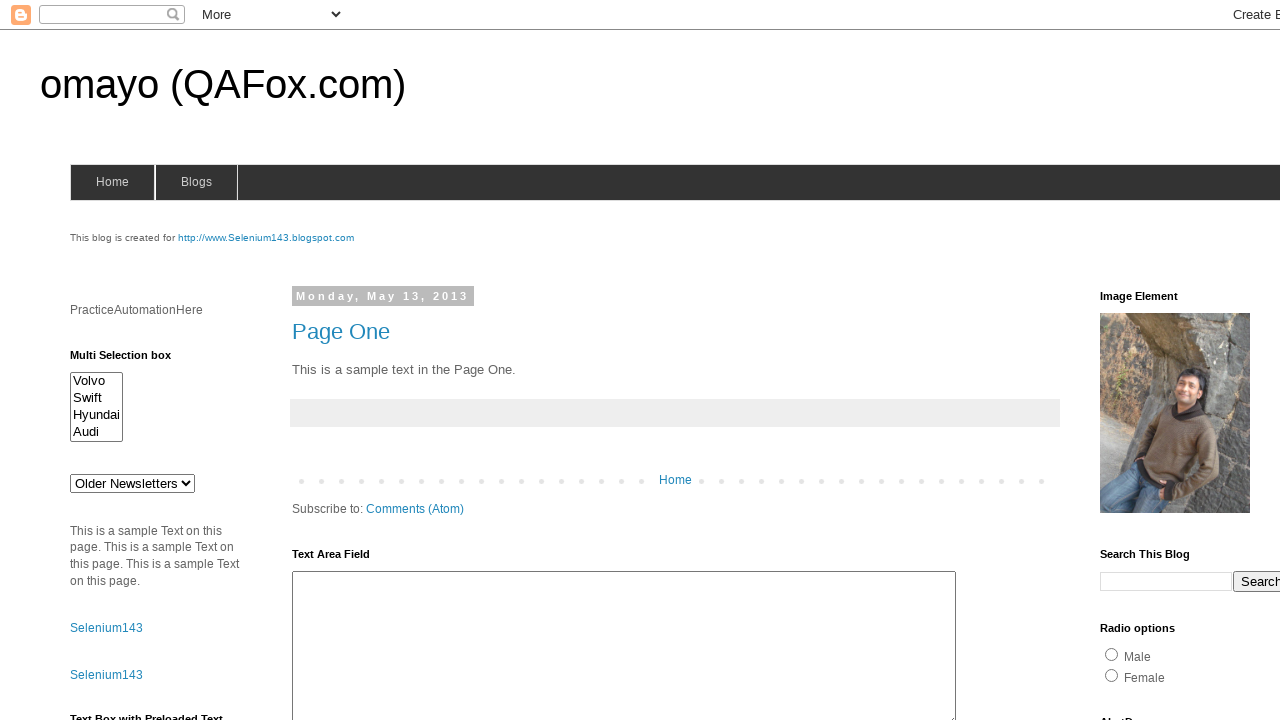

Retrieved bounding box coordinates to confirm element accessibility
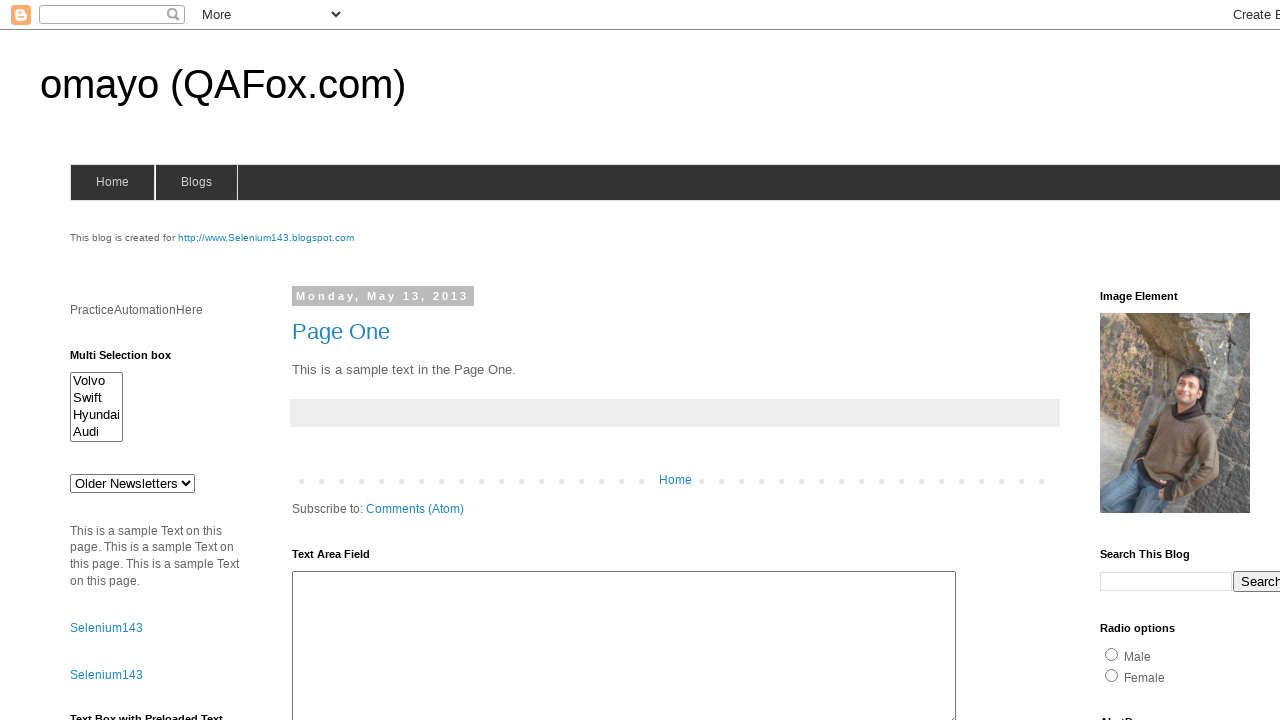

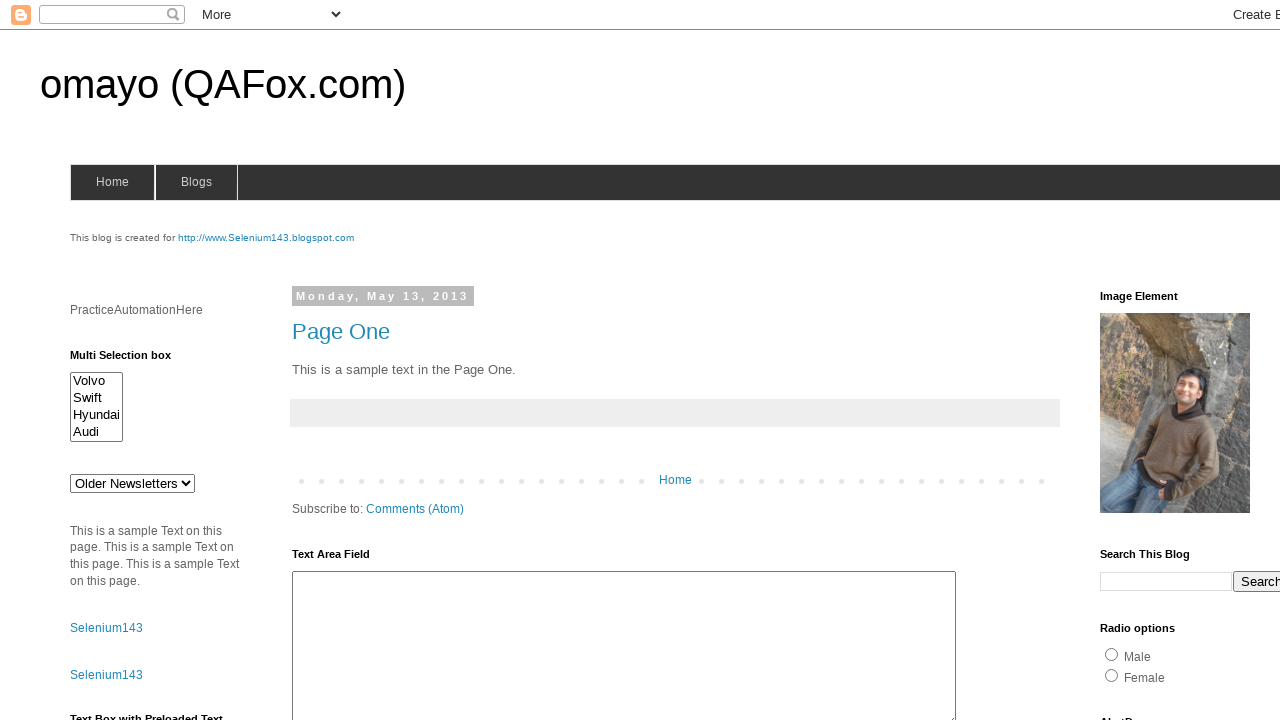